Tests that a todo item is removed when edited to an empty string.

Starting URL: https://demo.playwright.dev/todomvc

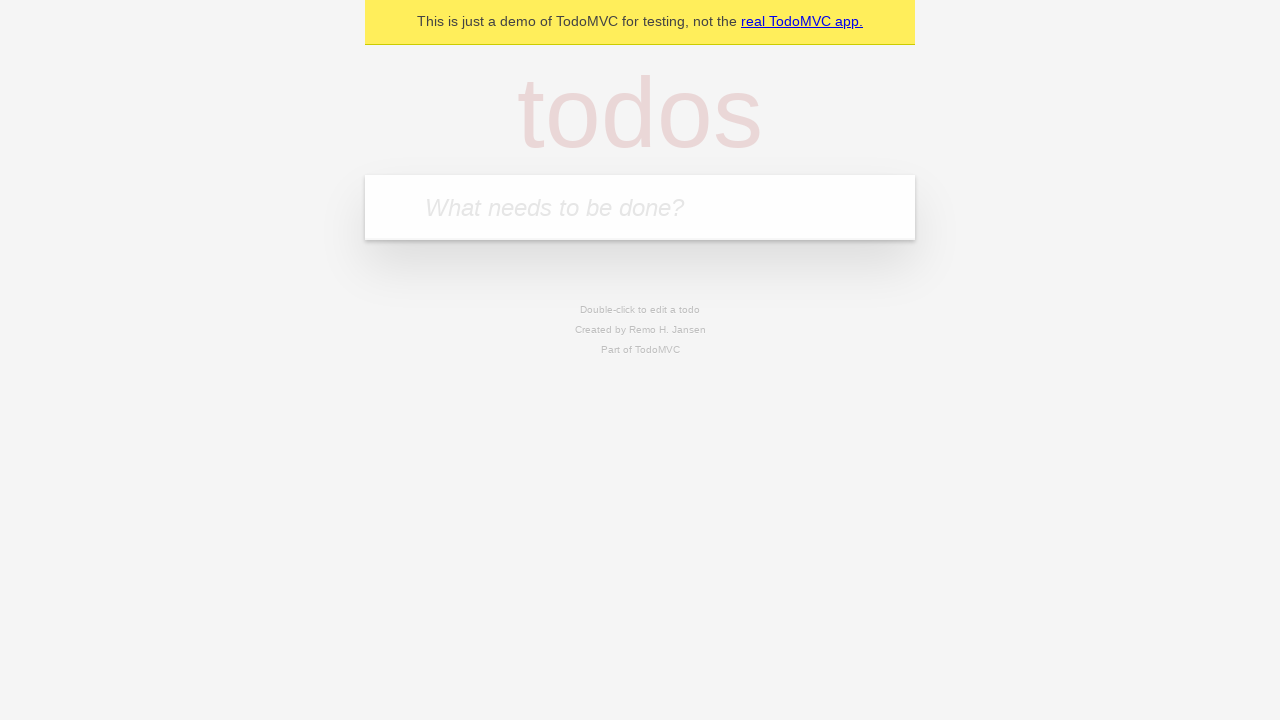

Filled new todo input with 'buy some cheese' on internal:attr=[placeholder="What needs to be done?"i]
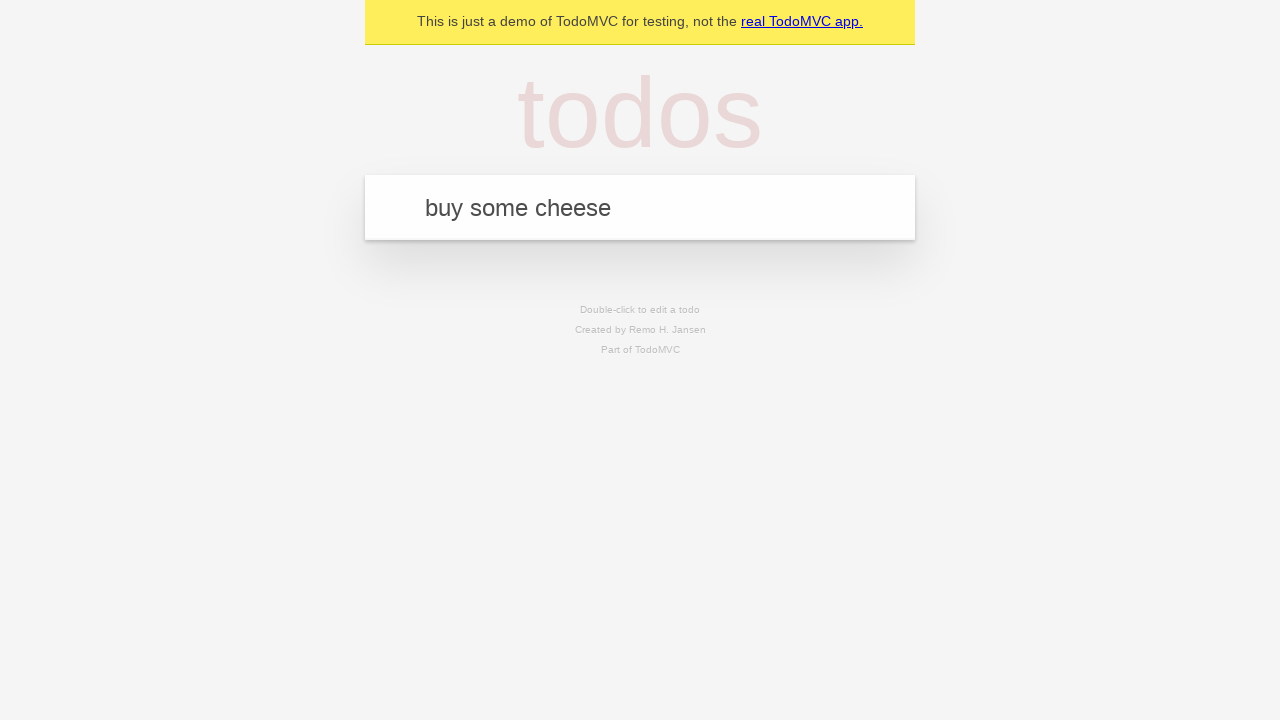

Pressed Enter to create todo 'buy some cheese' on internal:attr=[placeholder="What needs to be done?"i]
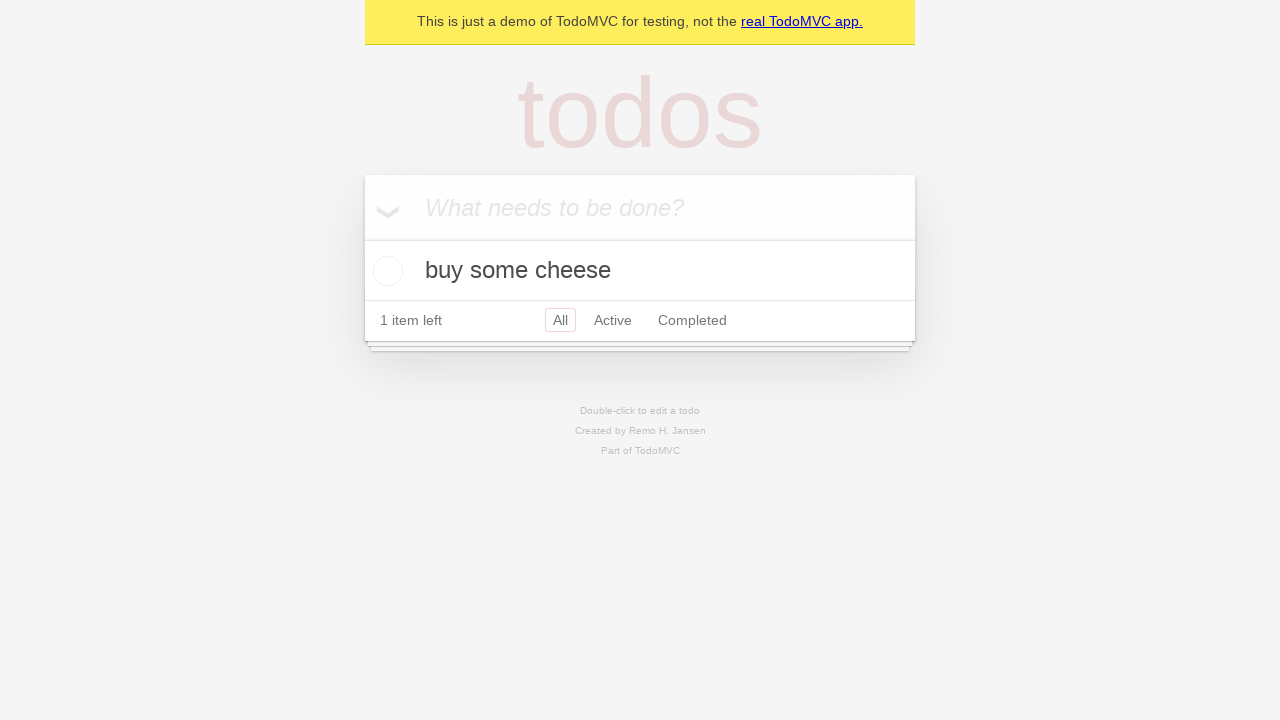

Filled new todo input with 'feed the cat' on internal:attr=[placeholder="What needs to be done?"i]
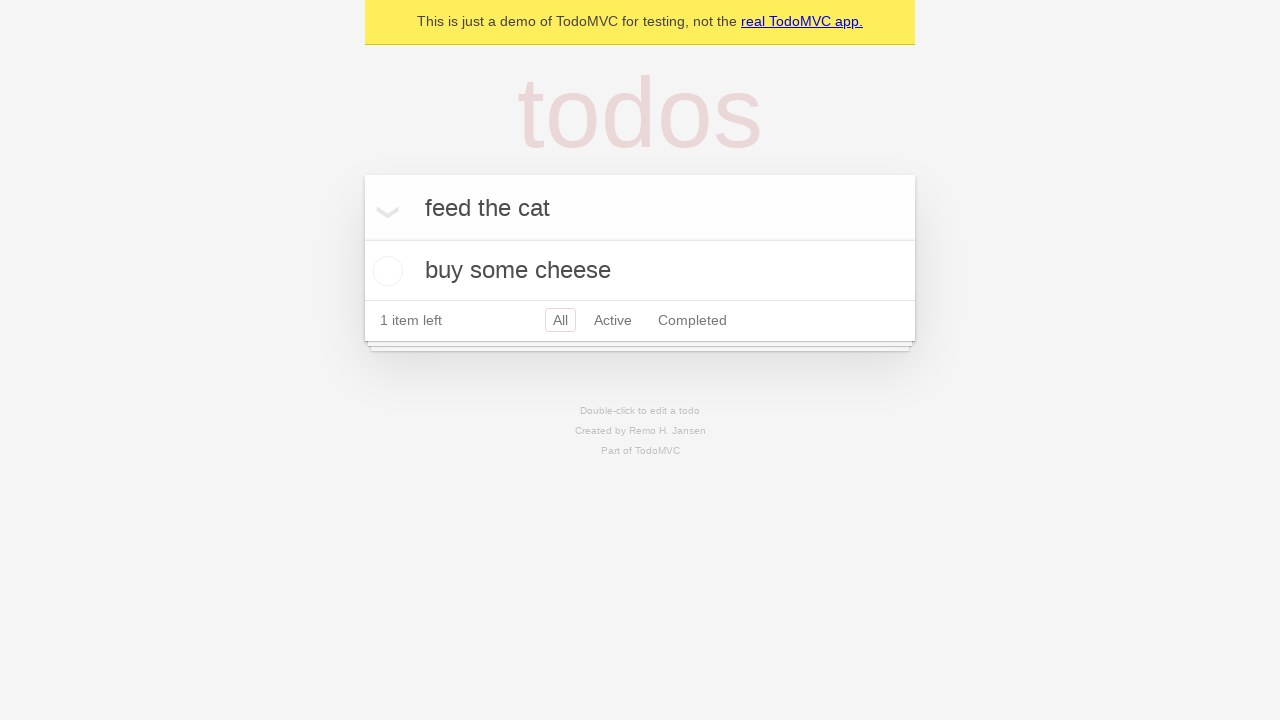

Pressed Enter to create todo 'feed the cat' on internal:attr=[placeholder="What needs to be done?"i]
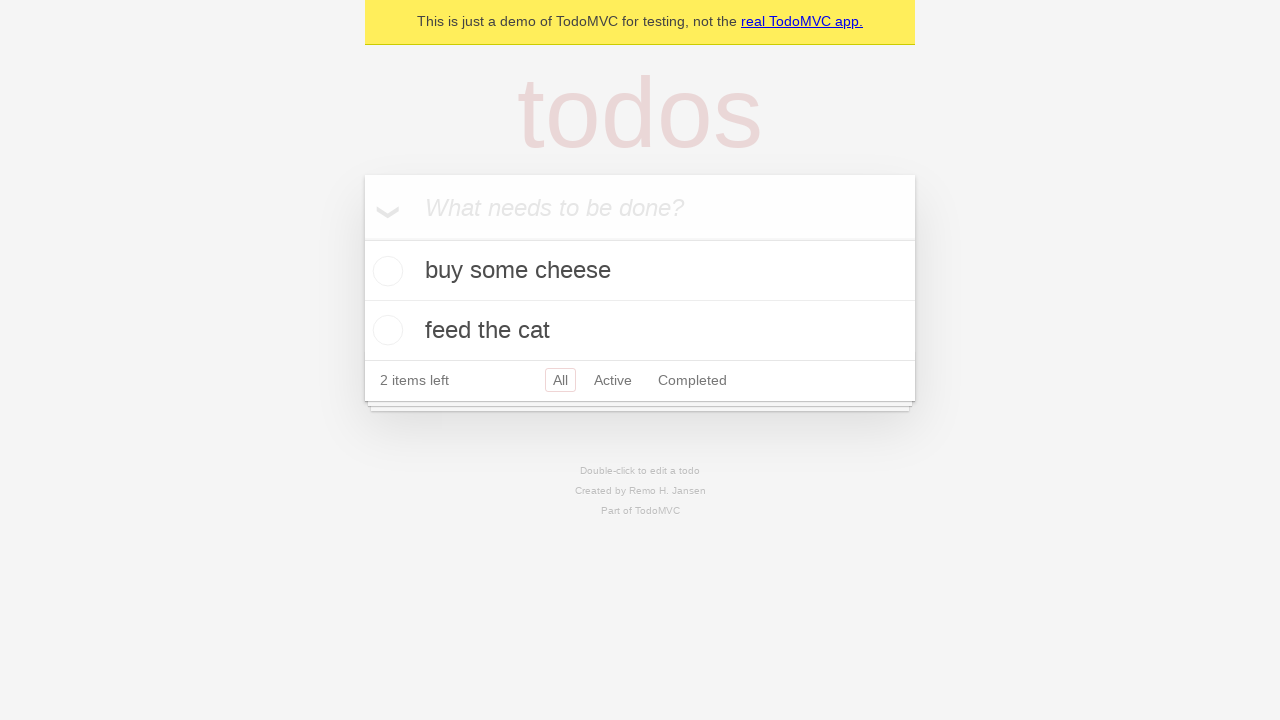

Filled new todo input with 'book a doctors appointment' on internal:attr=[placeholder="What needs to be done?"i]
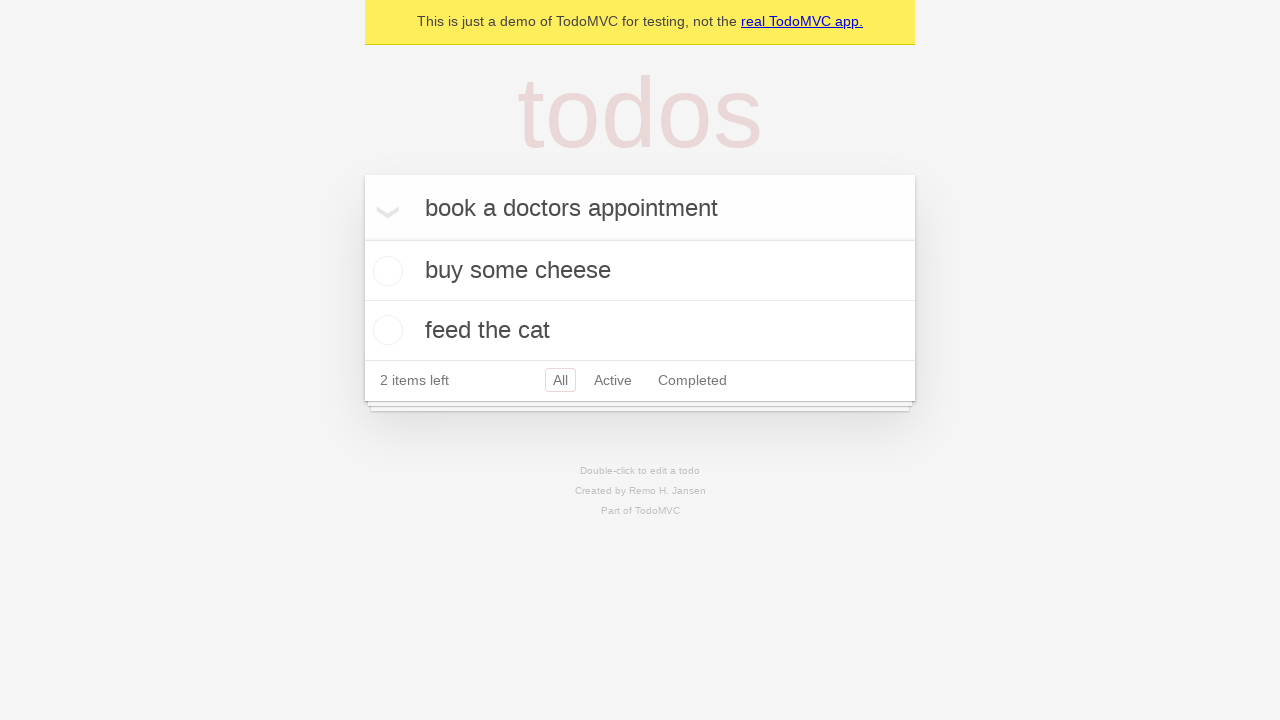

Pressed Enter to create todo 'book a doctors appointment' on internal:attr=[placeholder="What needs to be done?"i]
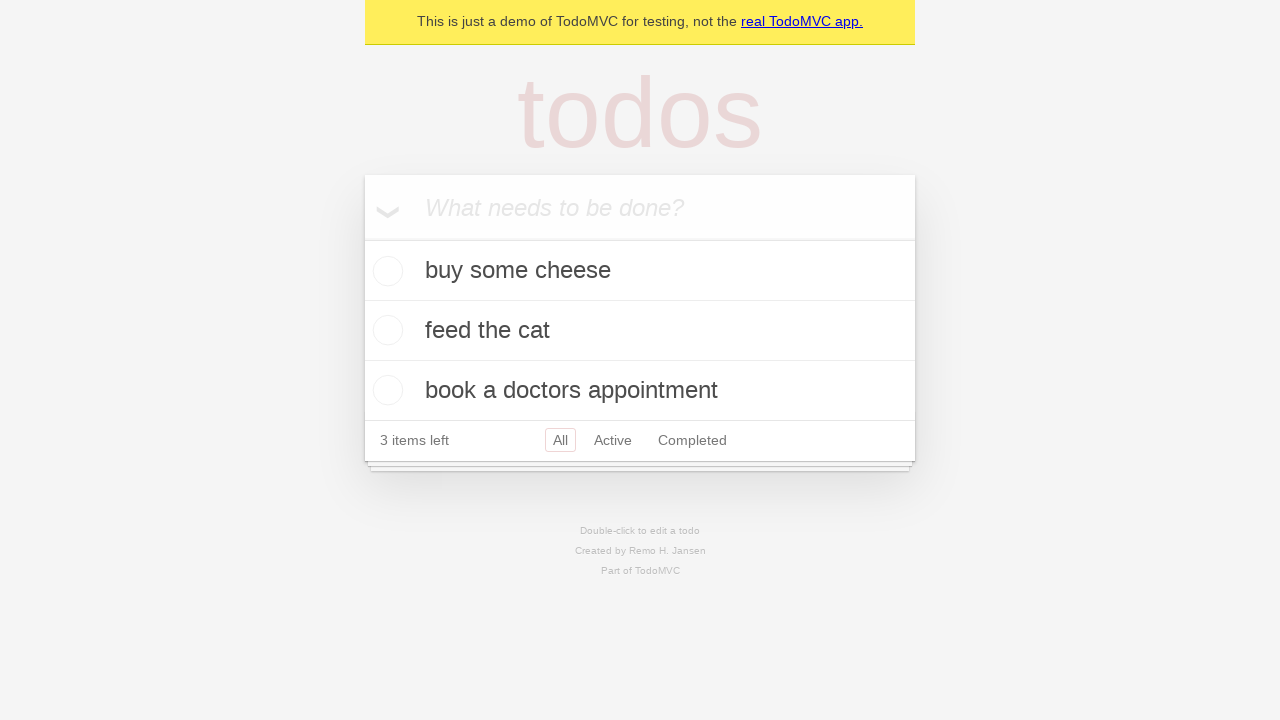

Waited for all 3 todo items to load
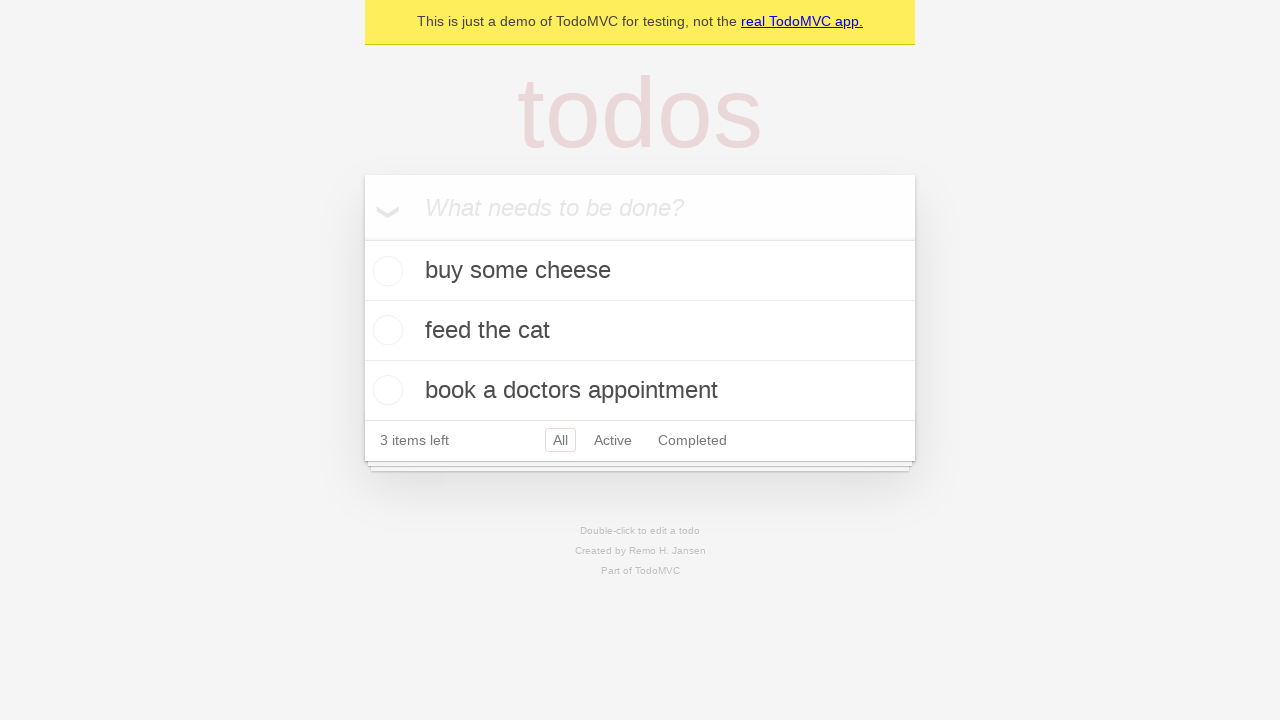

Double-clicked second todo item to enter edit mode at (640, 331) on [data-testid='todo-item'] >> nth=1
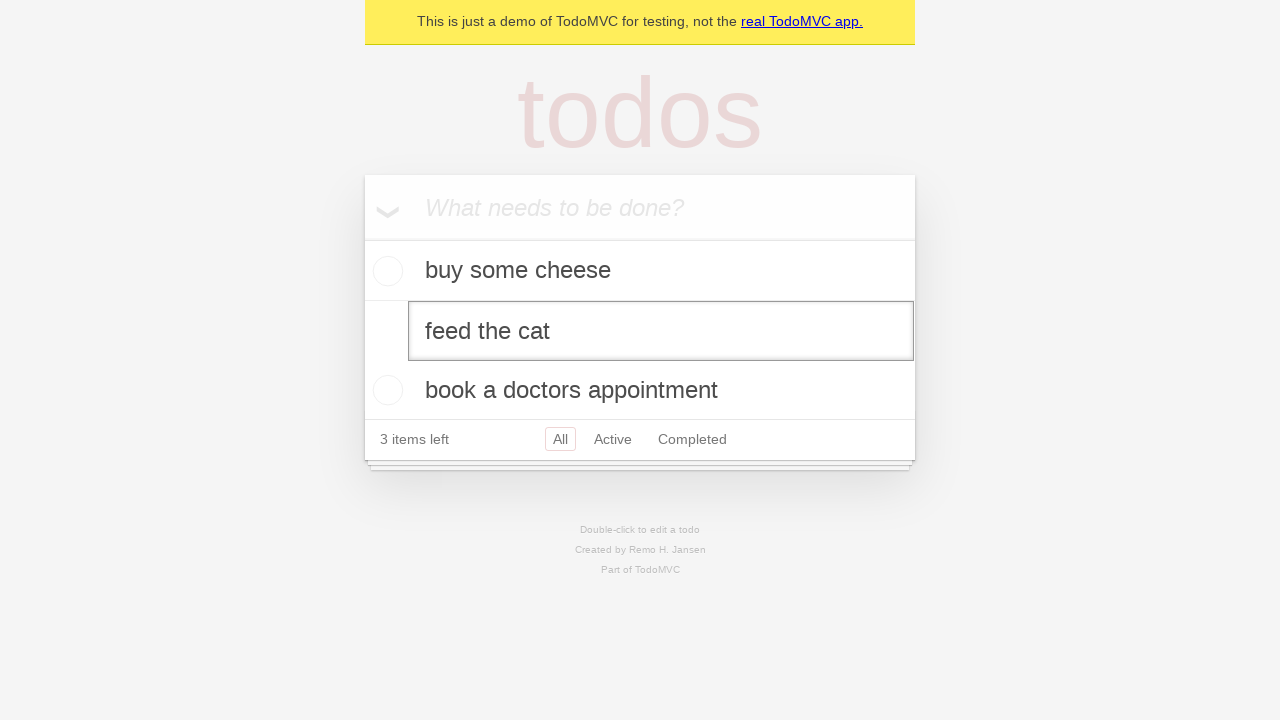

Cleared the edit input field on [data-testid='todo-item'] >> nth=1 >> internal:role=textbox[name="Edit"i]
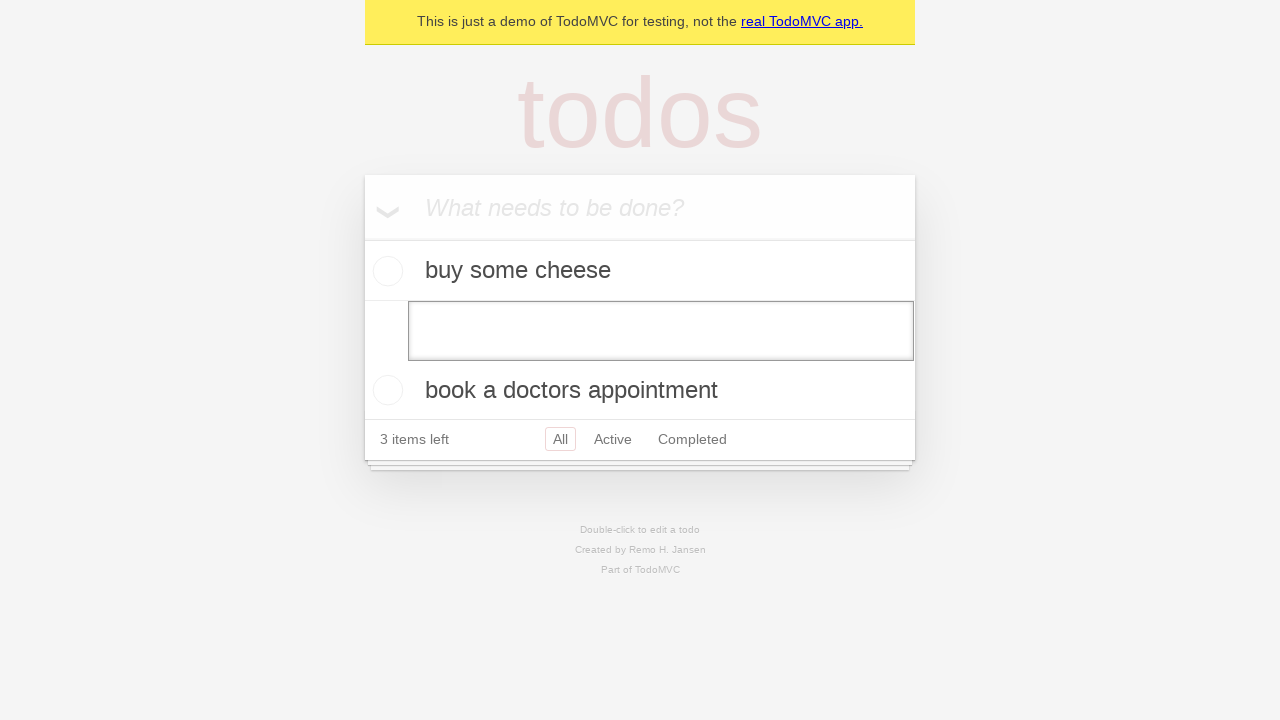

Pressed Enter to confirm empty text and remove todo item on [data-testid='todo-item'] >> nth=1 >> internal:role=textbox[name="Edit"i]
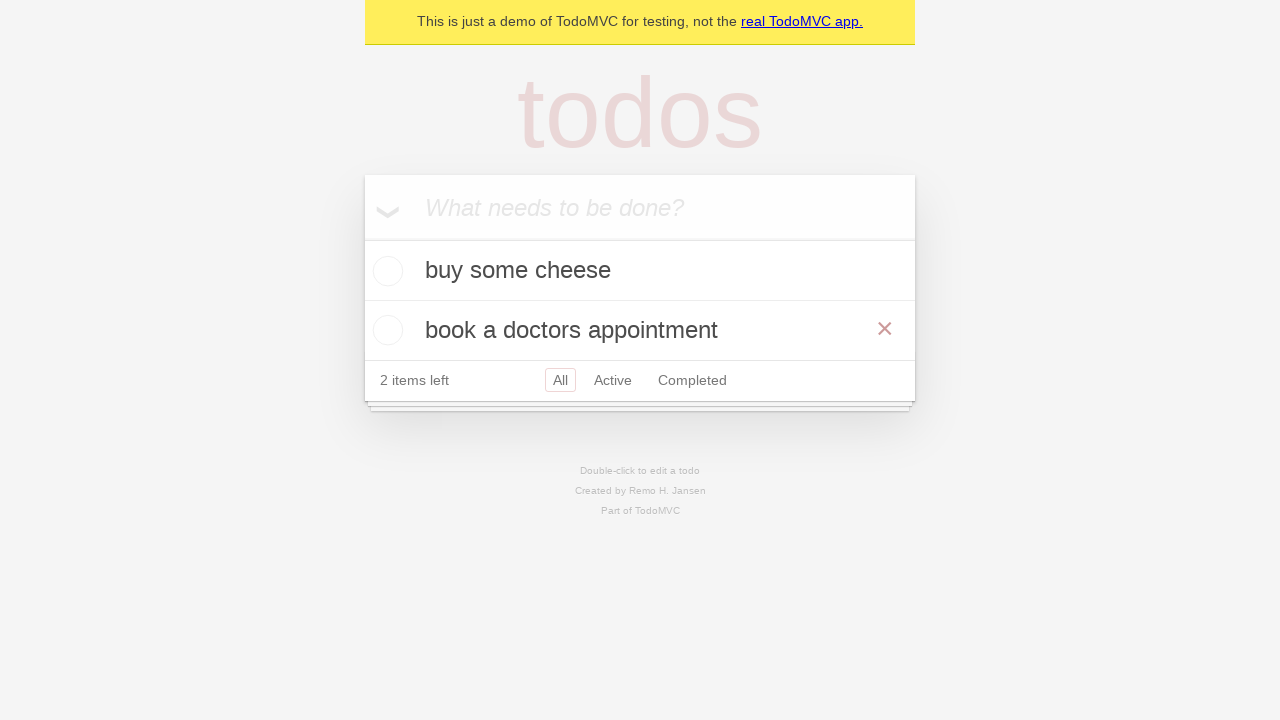

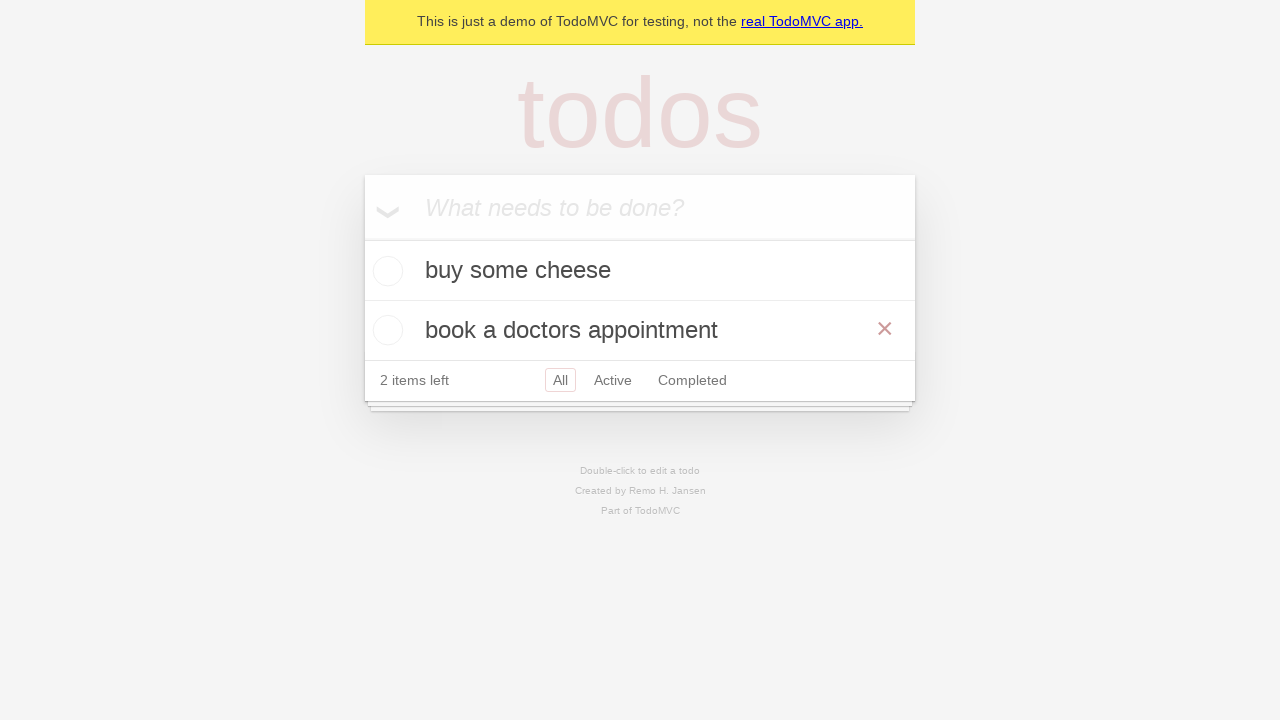